Fills in the obligatory fields (first name, last name, gender, phone number) on a student registration practice form and submits it, then verifies the confirmation modal appears with the correct student name.

Starting URL: https://demoqa.com/automation-practice-form

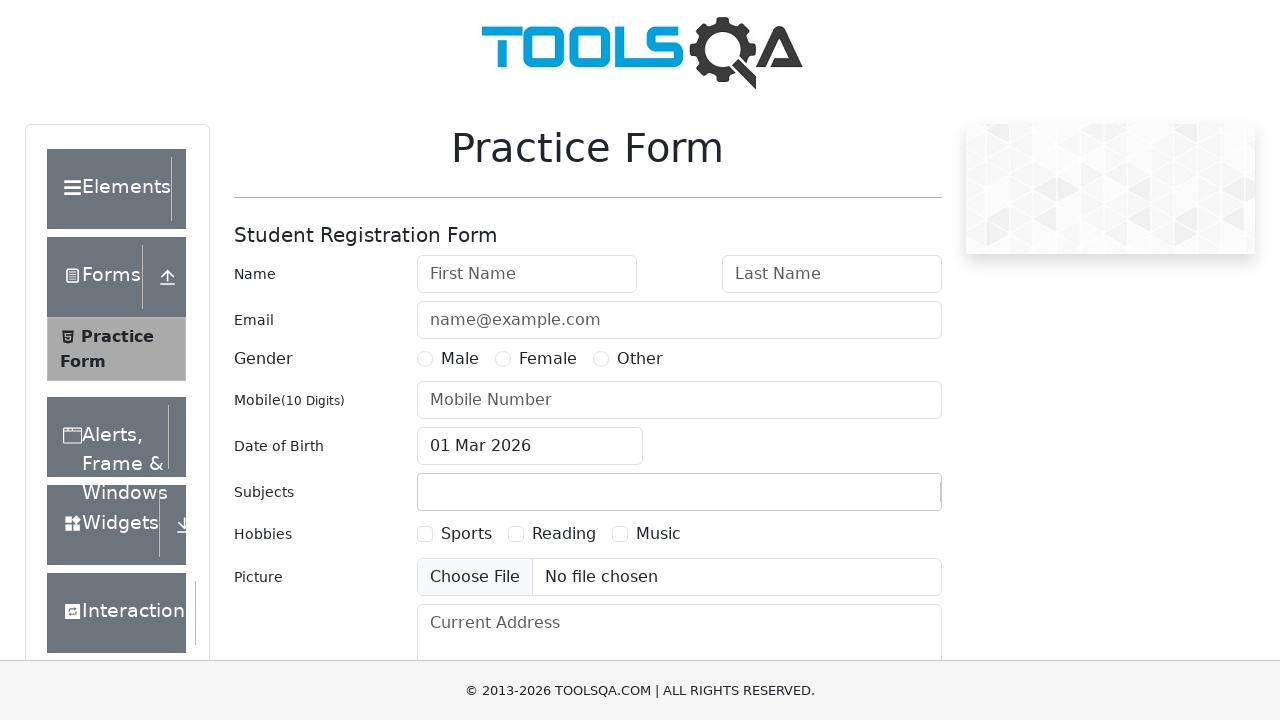

Filled in first name field with 'TestFirstName' on #firstName
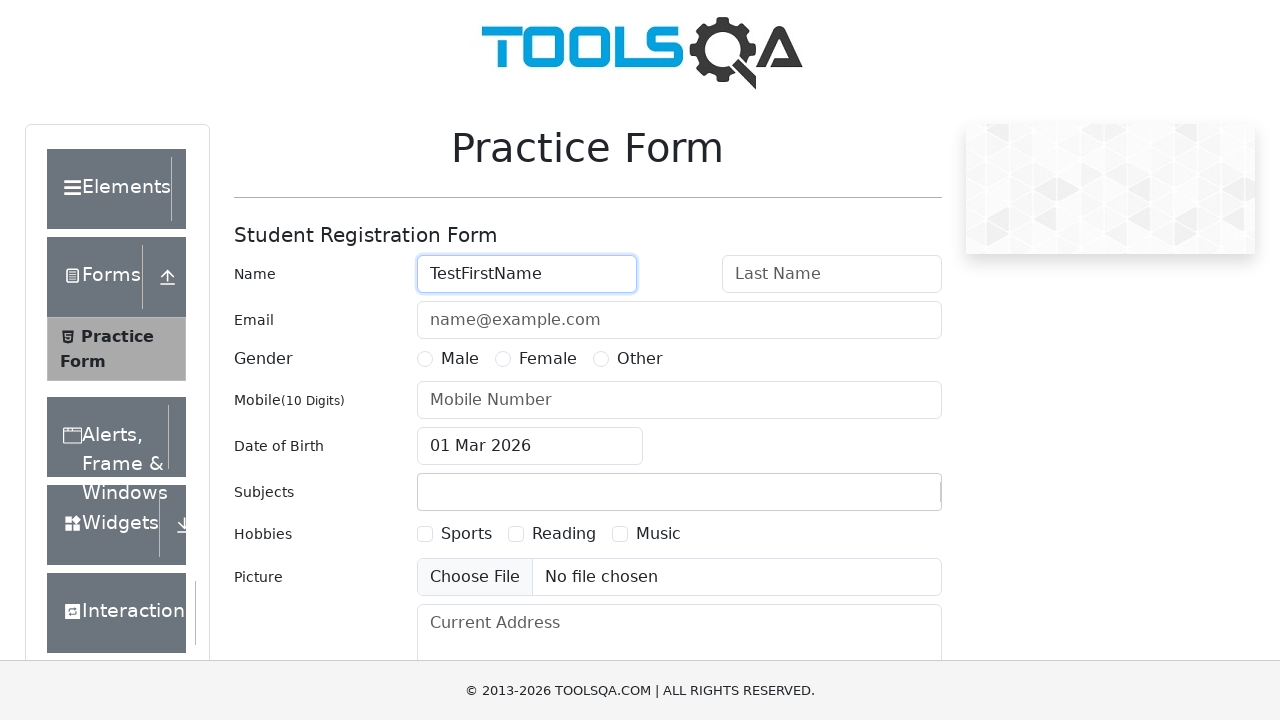

Filled in last name field with 'TestLastName' on #lastName
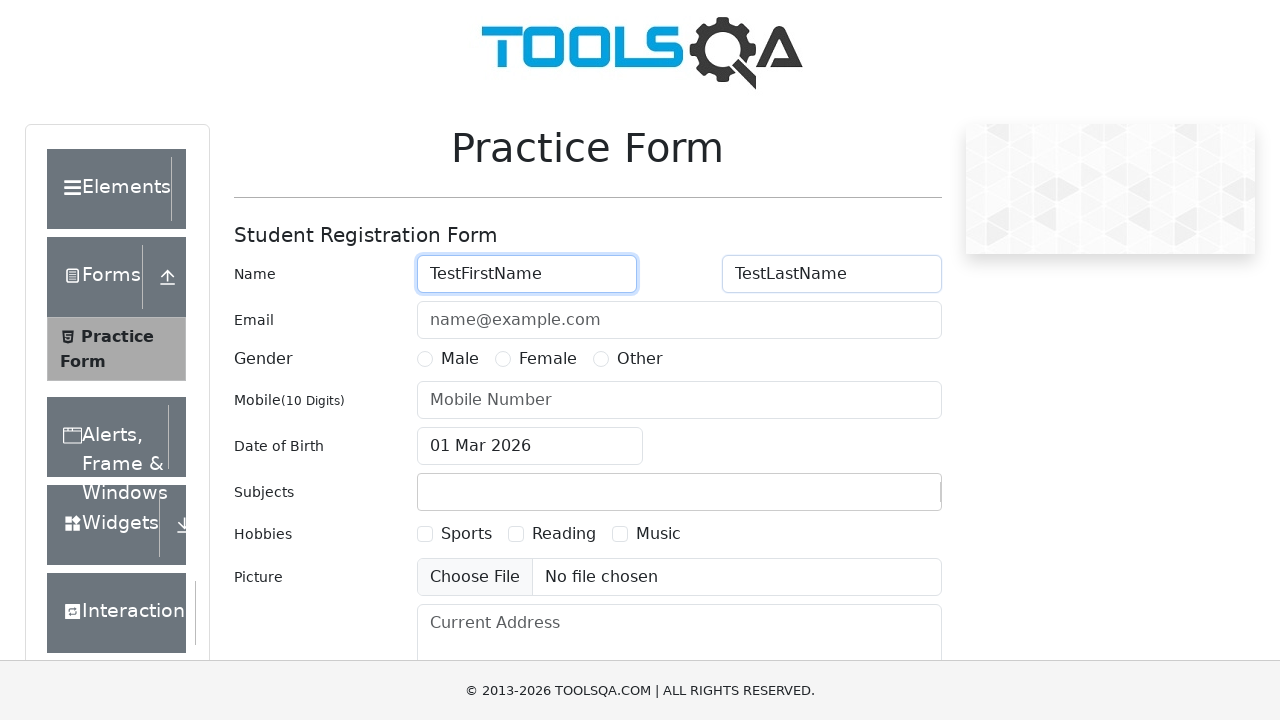

Selected Male gender option at (460, 359) on label[for='gender-radio-1']
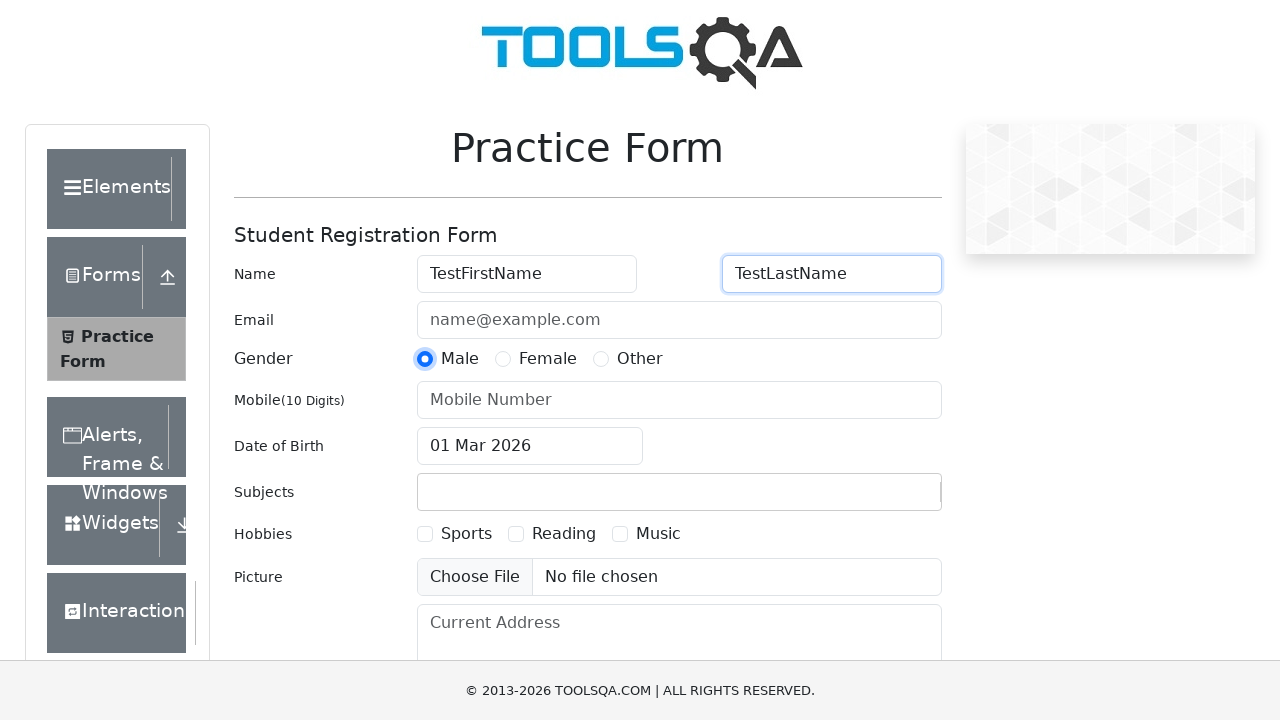

Filled in phone number field with '1234567890' on #userNumber
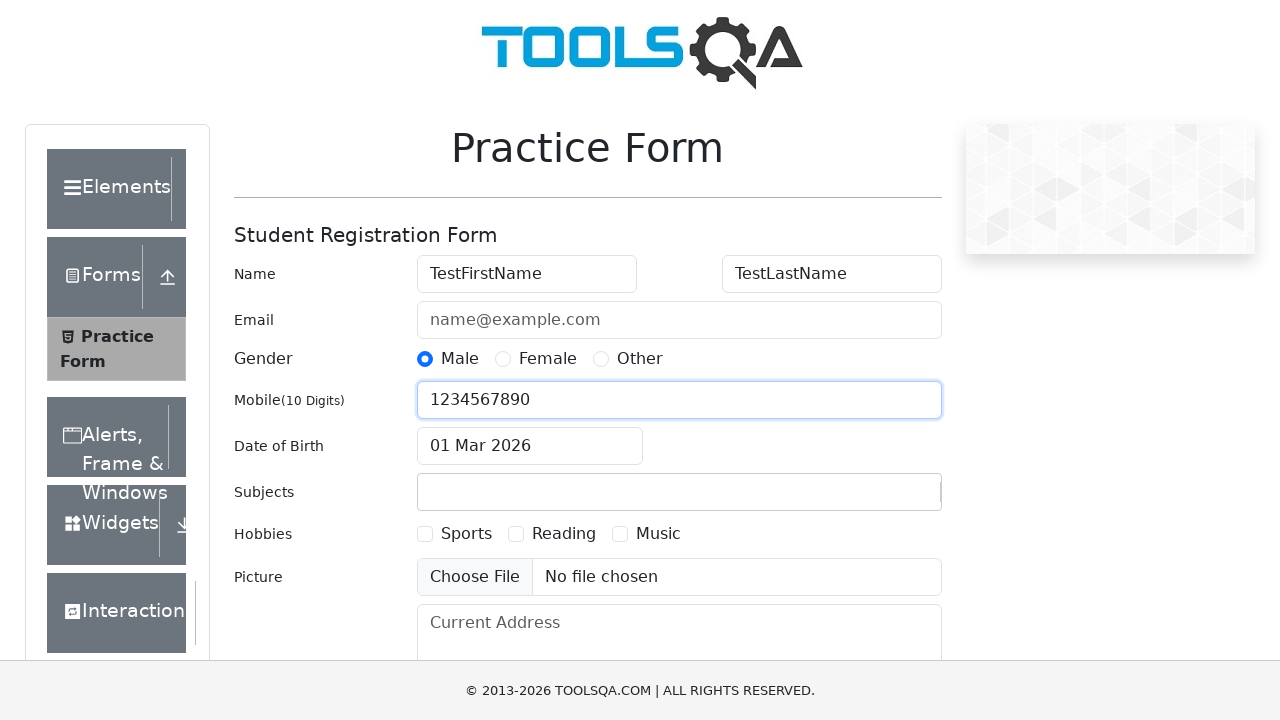

Clicked submit button to register student at (885, 499) on #submit
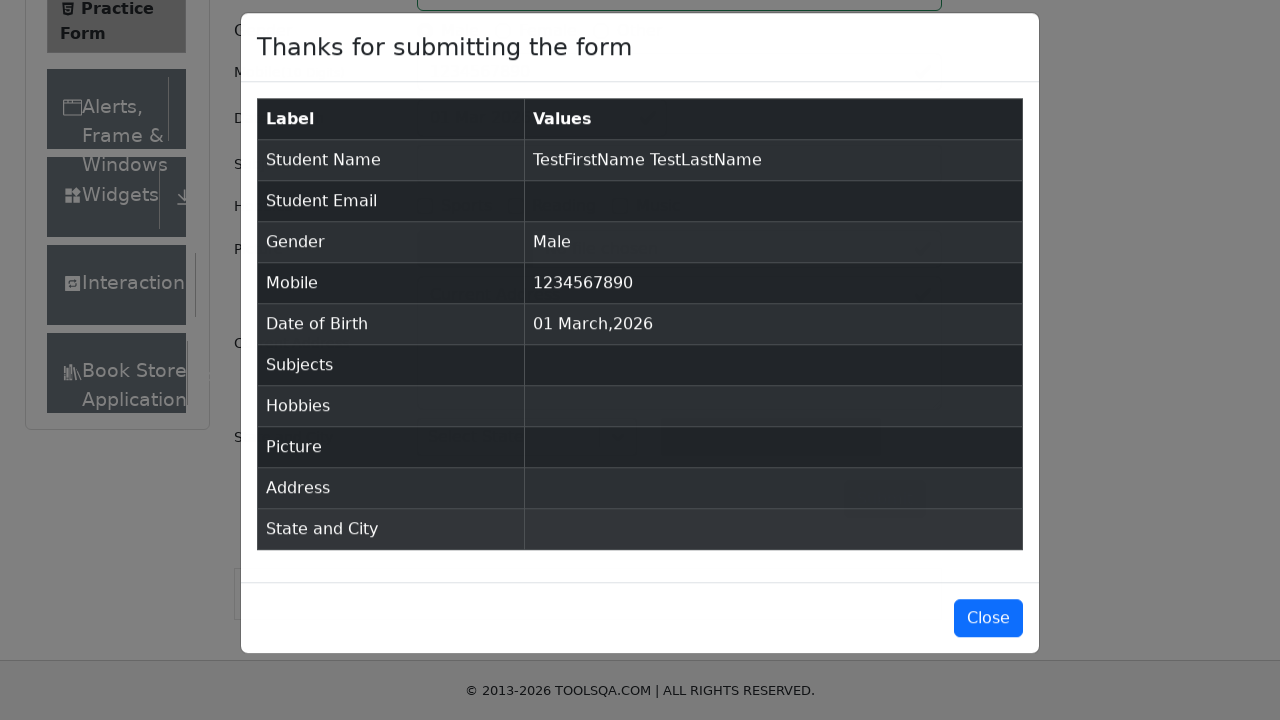

Confirmation modal appeared
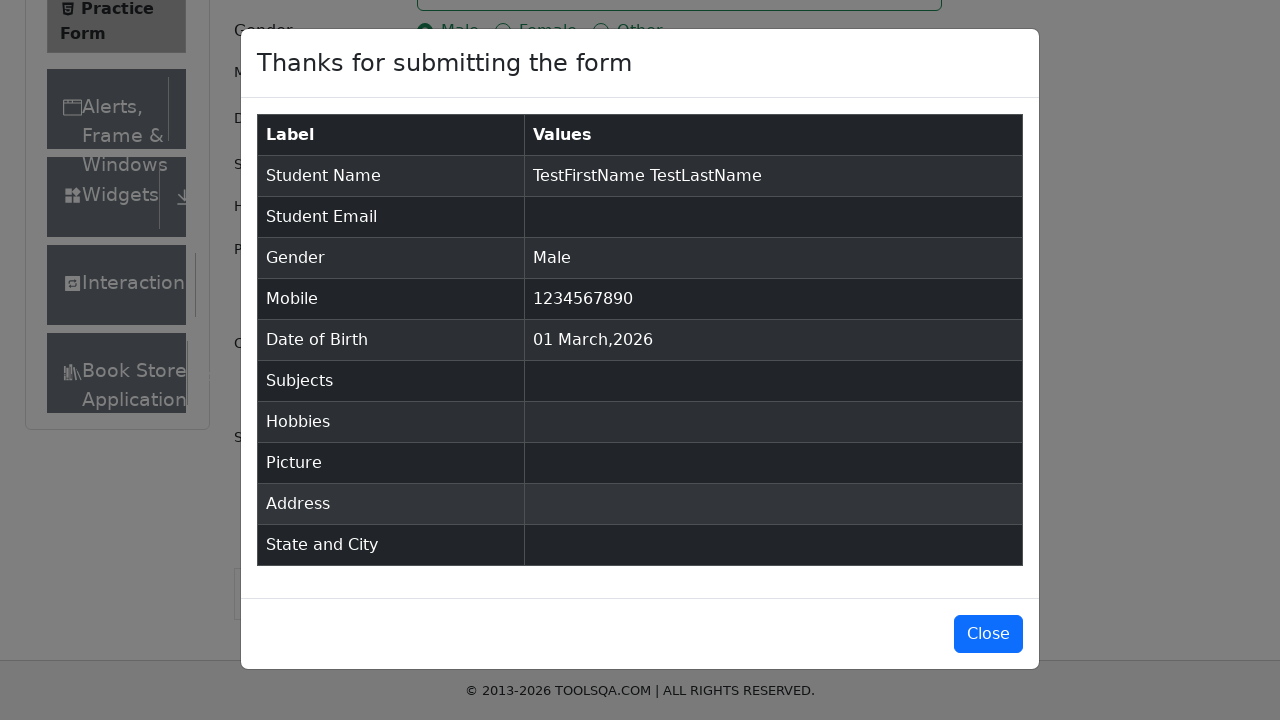

Verified student name 'TestFirstName TestLastName' is displayed in confirmation modal
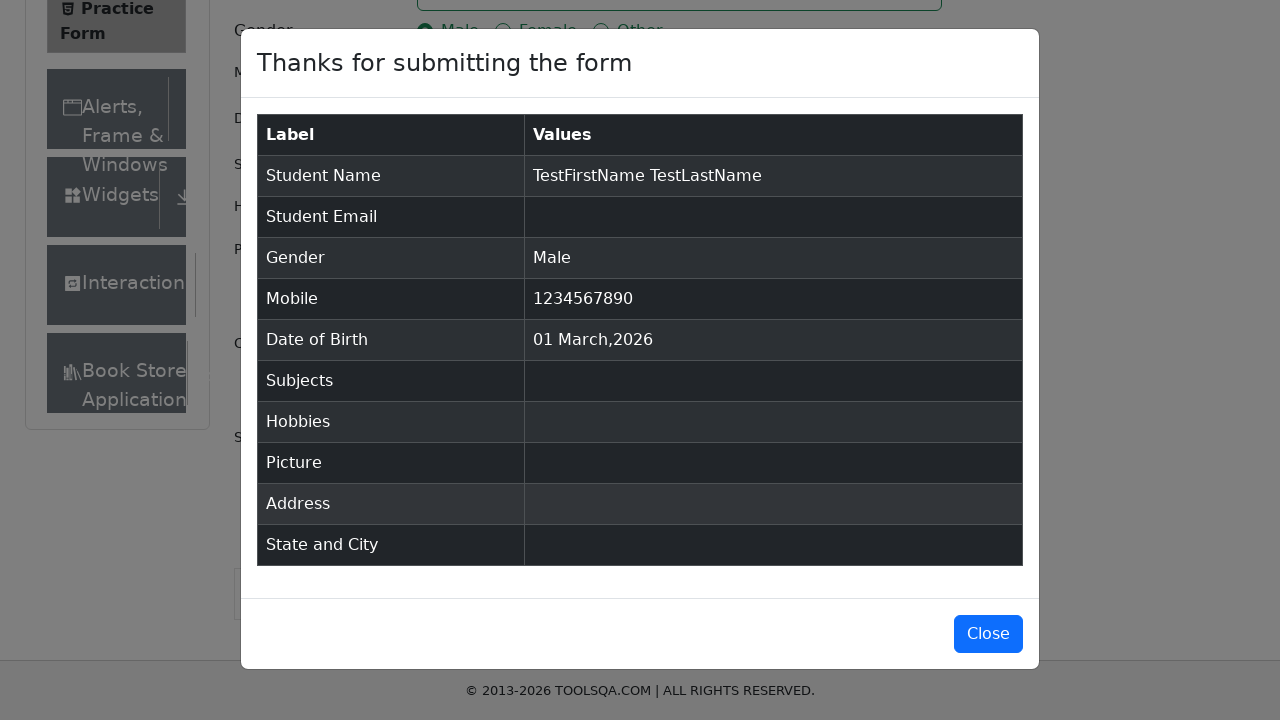

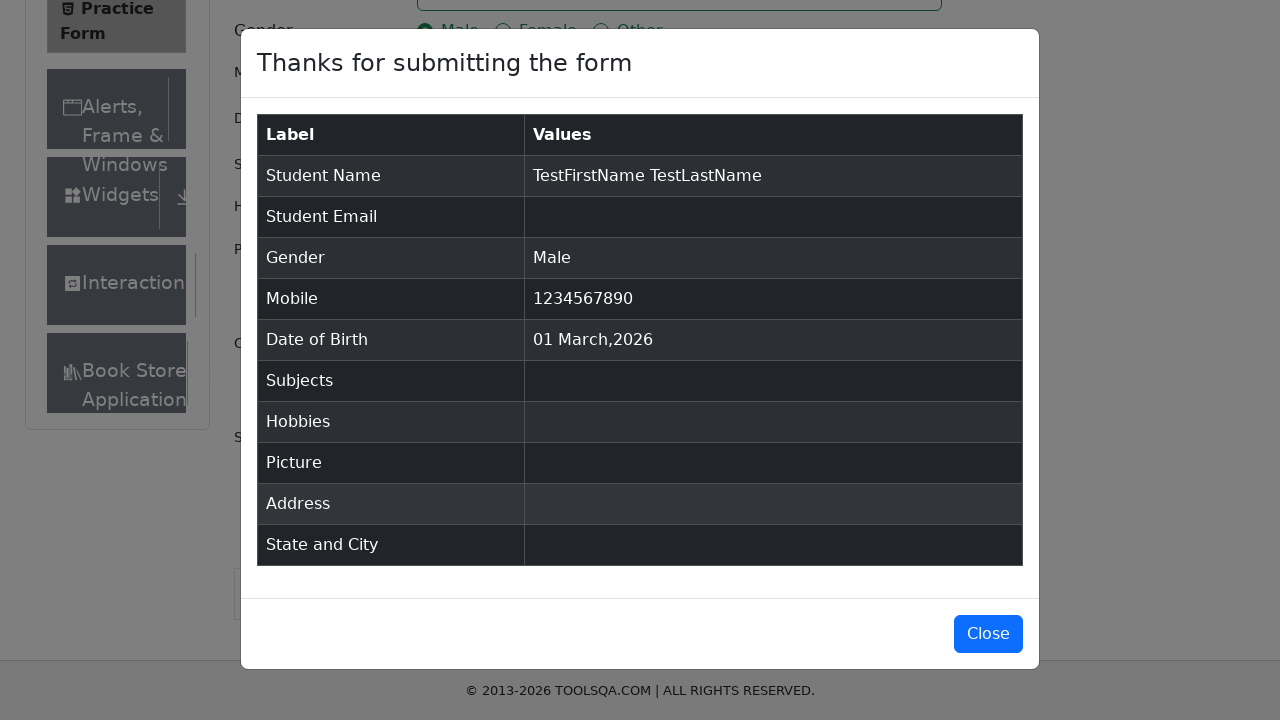